Tests that other controls are hidden when editing a todo item

Starting URL: https://demo.playwright.dev/todomvc

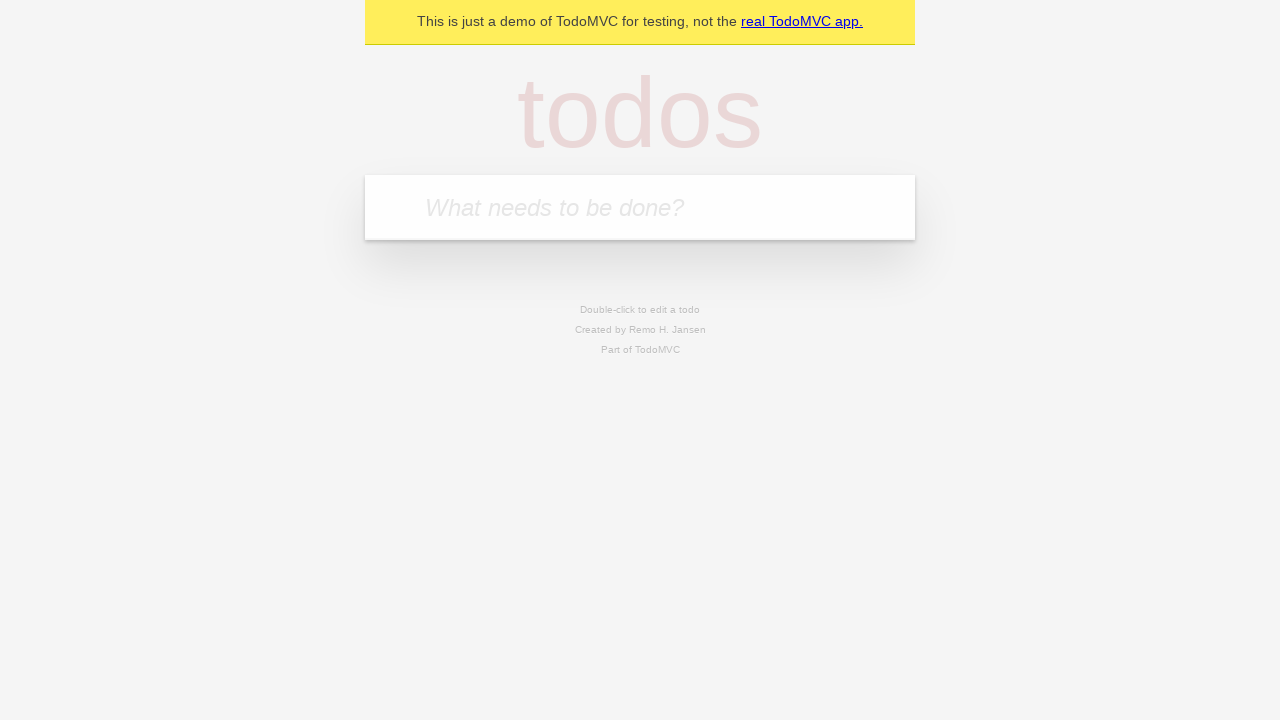

Filled todo input with 'buy some cheese' on internal:attr=[placeholder="What needs to be done?"i]
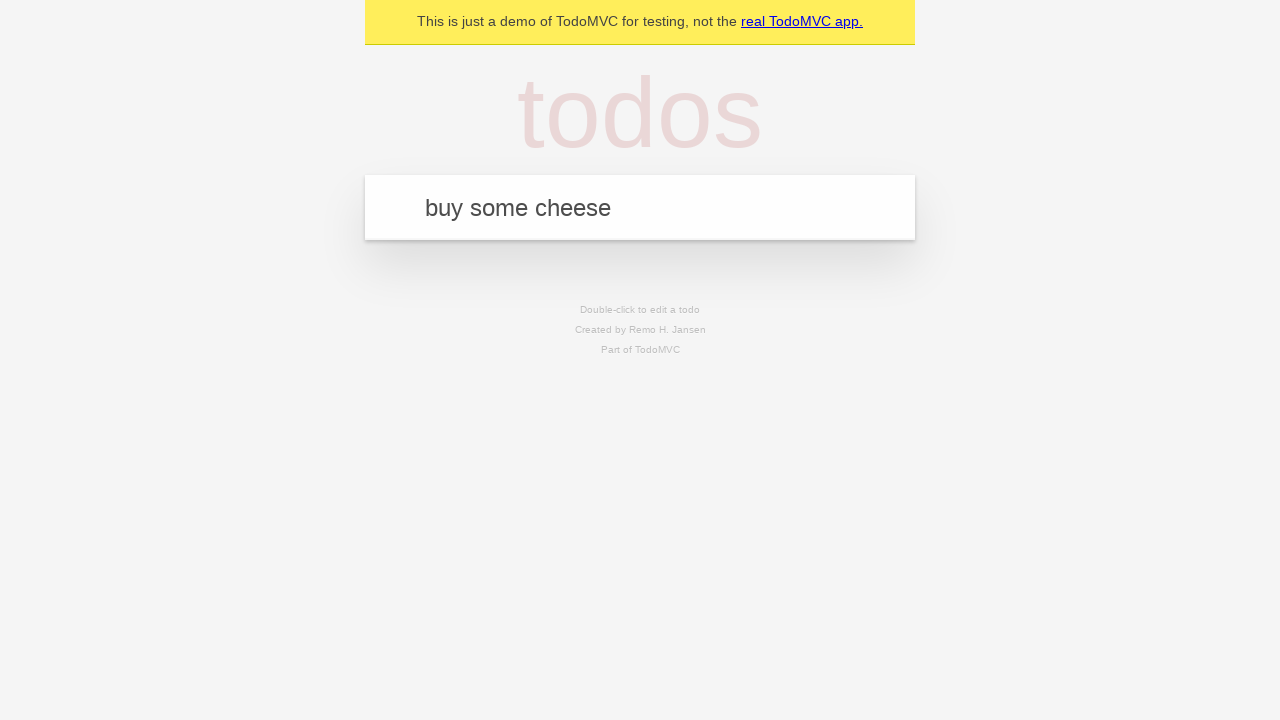

Pressed Enter to create first todo on internal:attr=[placeholder="What needs to be done?"i]
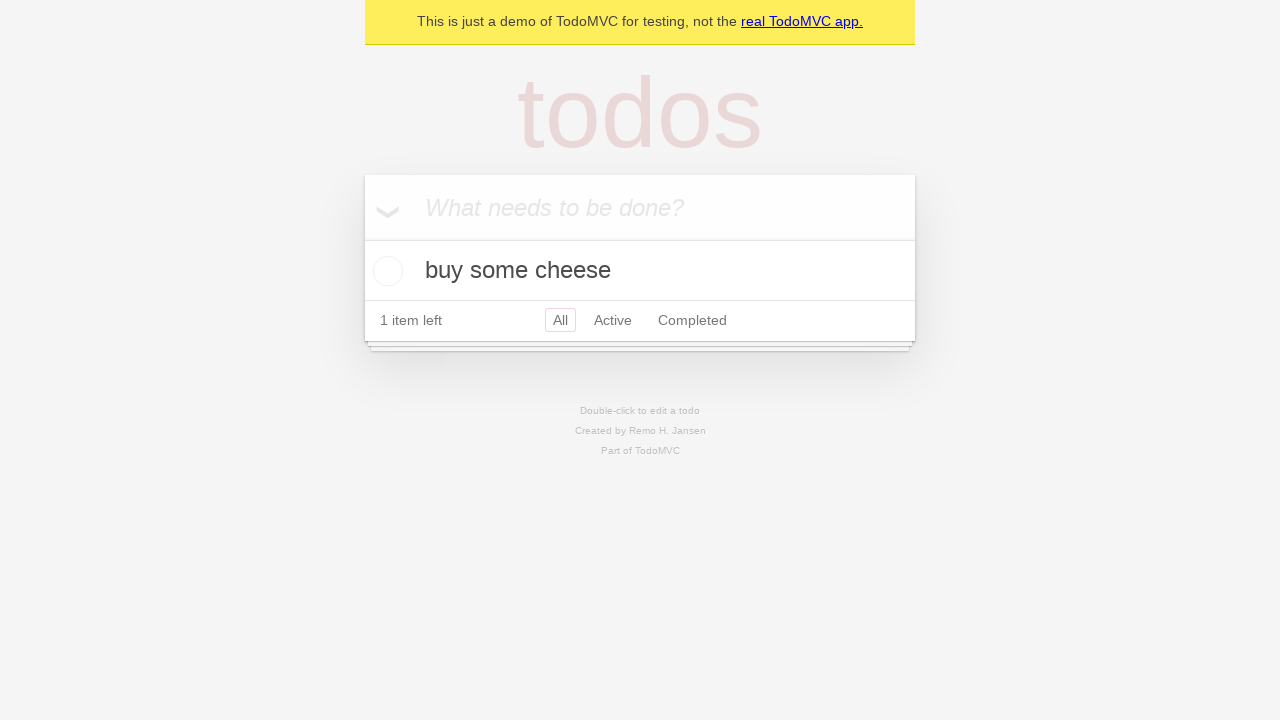

Filled todo input with 'feed the cat' on internal:attr=[placeholder="What needs to be done?"i]
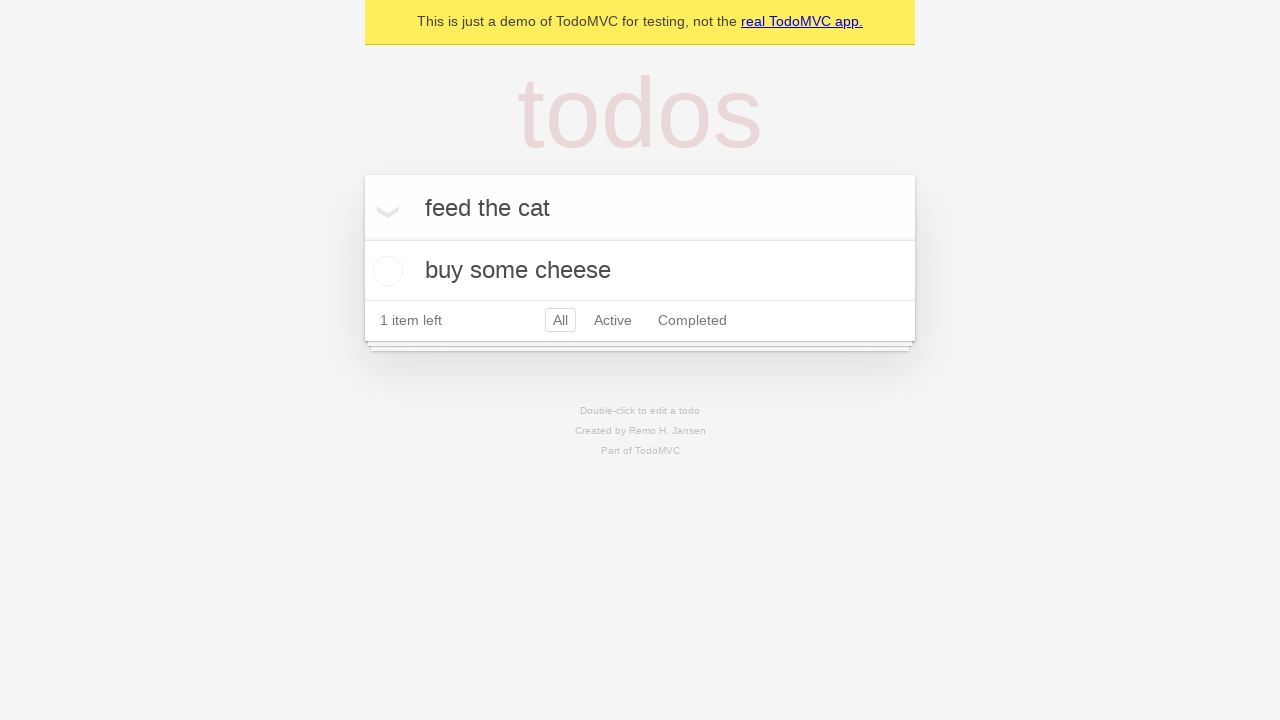

Pressed Enter to create second todo on internal:attr=[placeholder="What needs to be done?"i]
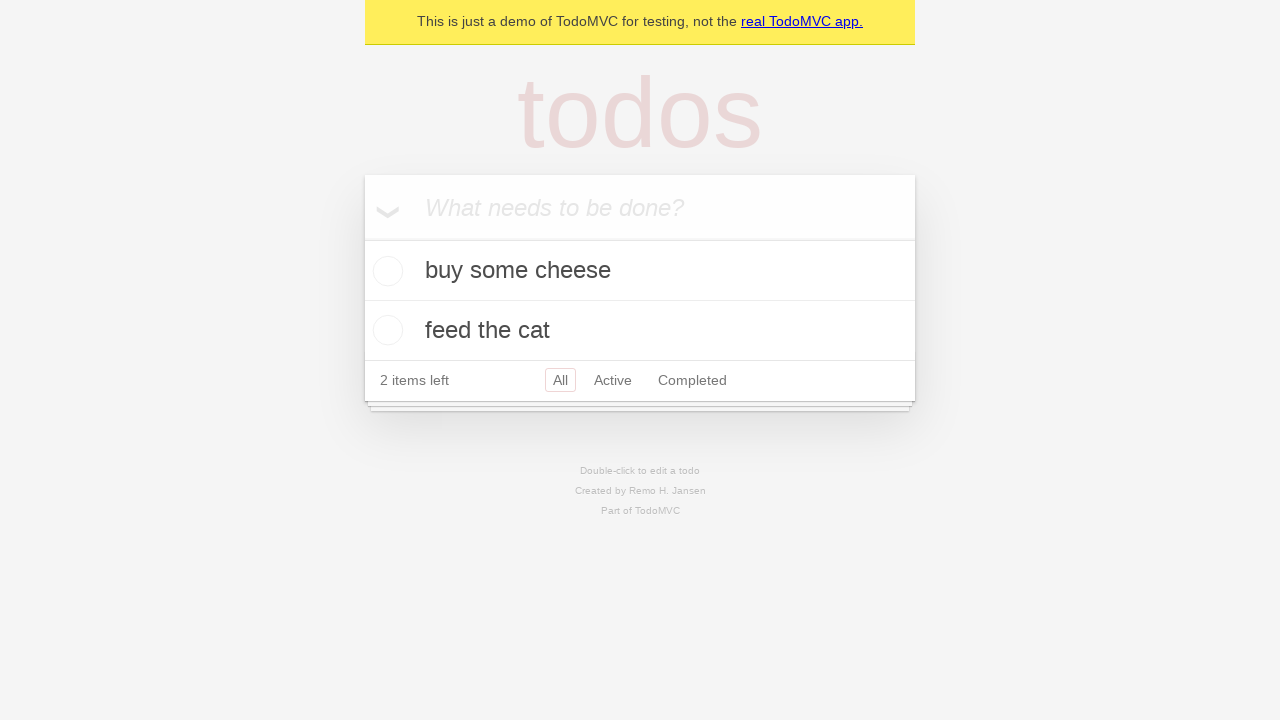

Filled todo input with 'book a doctors appointment' on internal:attr=[placeholder="What needs to be done?"i]
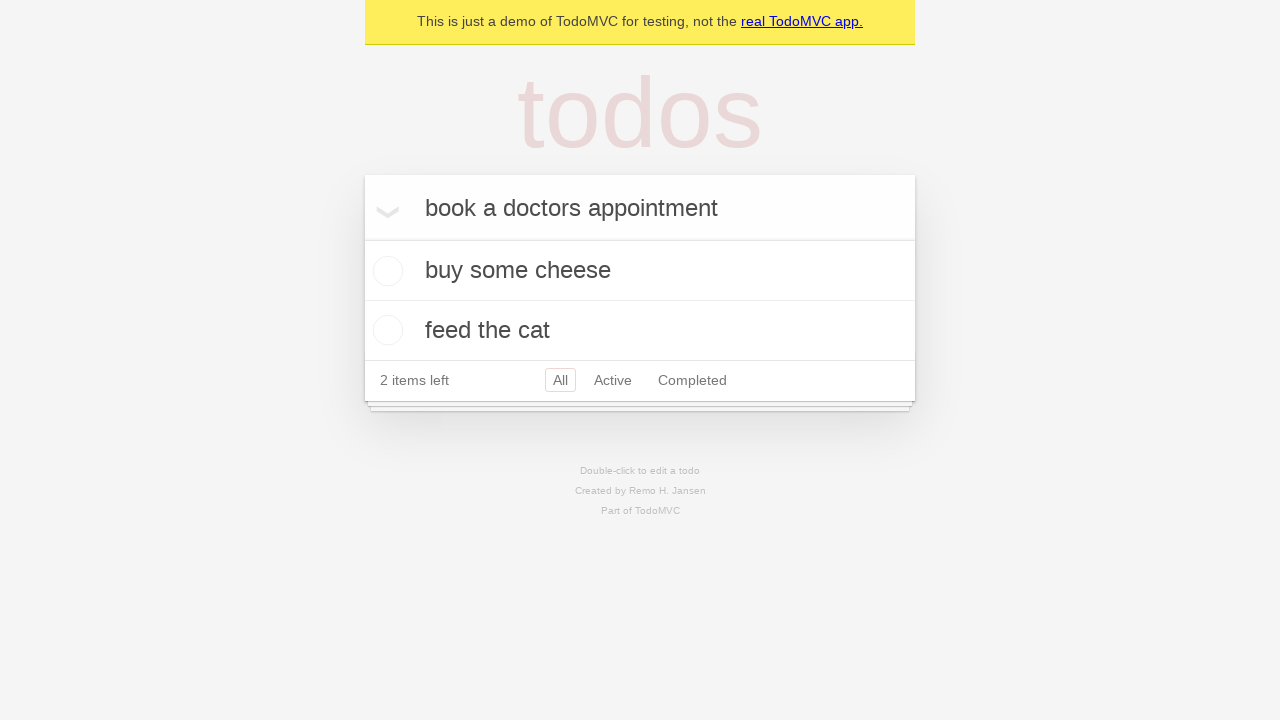

Pressed Enter to create third todo on internal:attr=[placeholder="What needs to be done?"i]
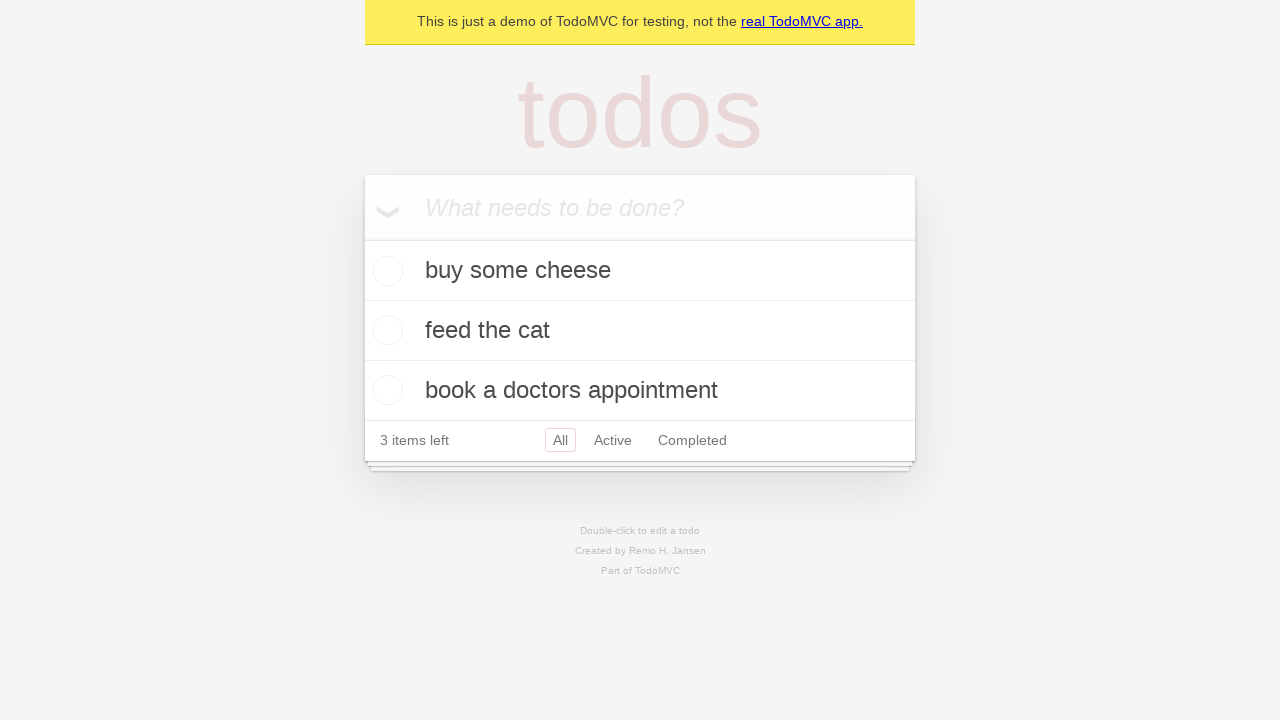

Verified all 3 todos were created in localStorage
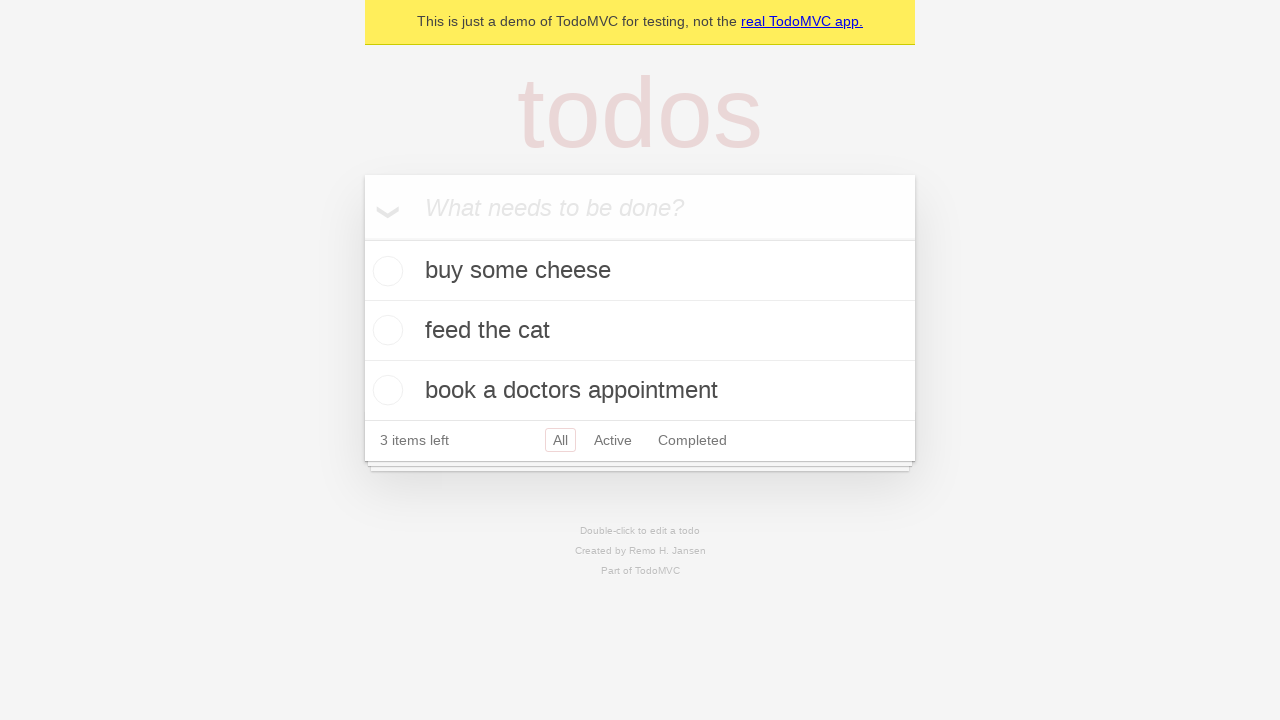

Double-clicked second todo item to enter edit mode at (640, 331) on internal:testid=[data-testid="todo-item"s] >> nth=1
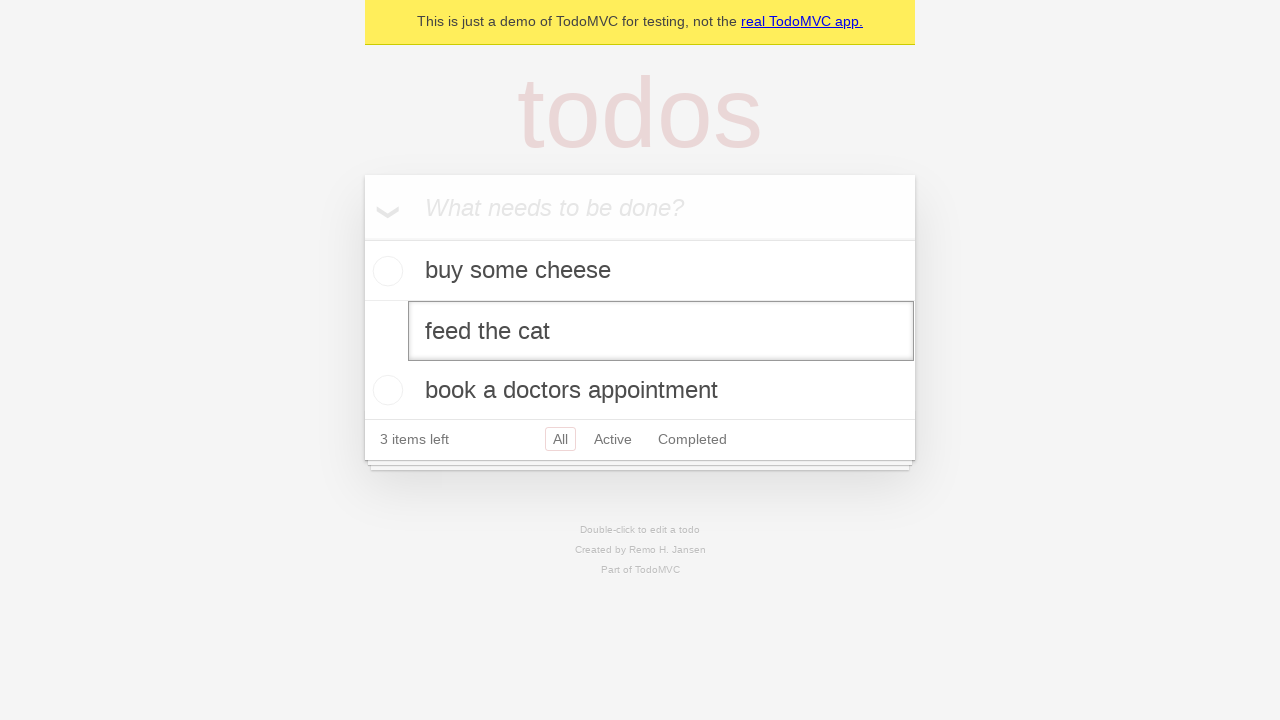

Edit mode input field appeared for second todo
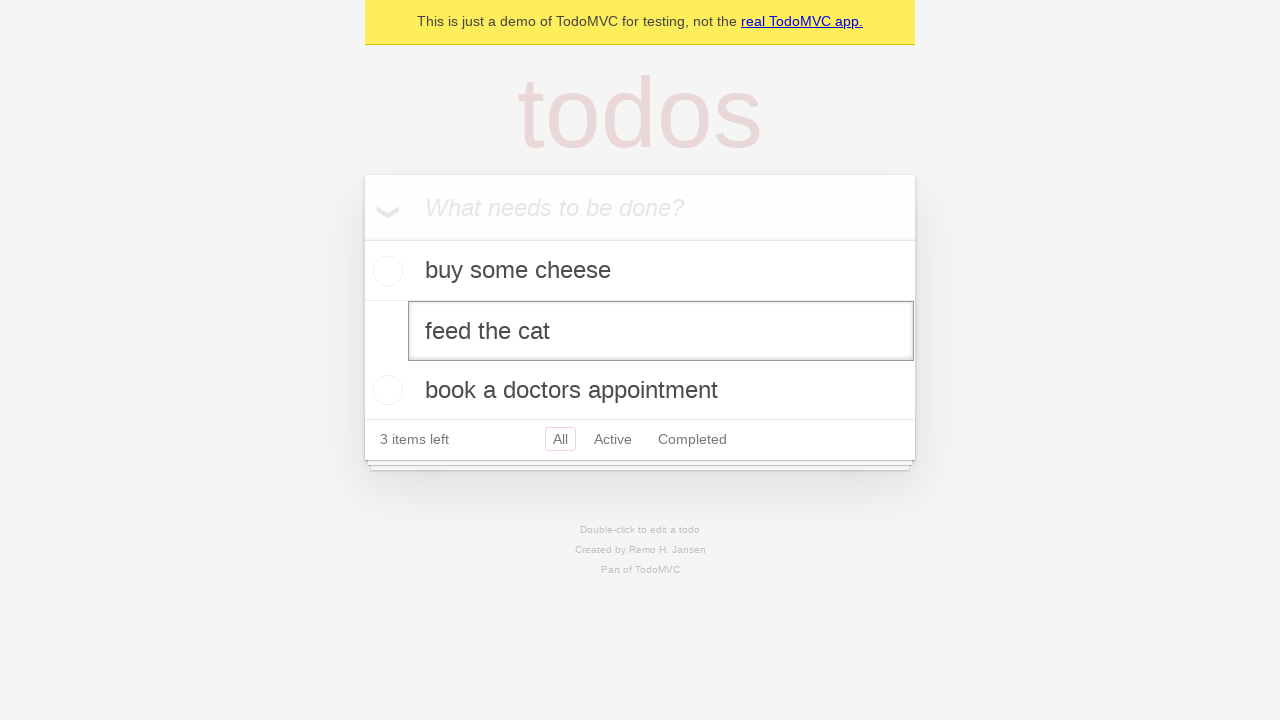

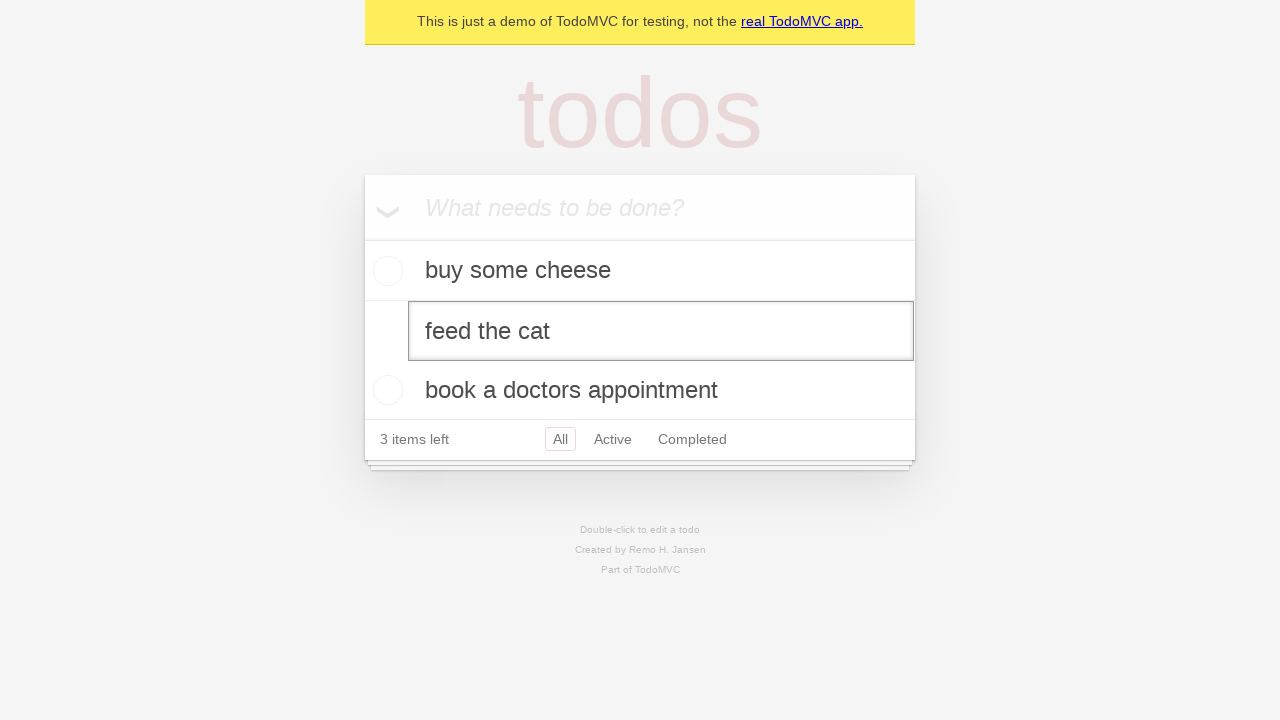